Tests the TodoMVC React app by adding a new todo item "Buy milk" and verifying it appears in the todo list

Starting URL: https://todomvc.com/examples/react/dist/#

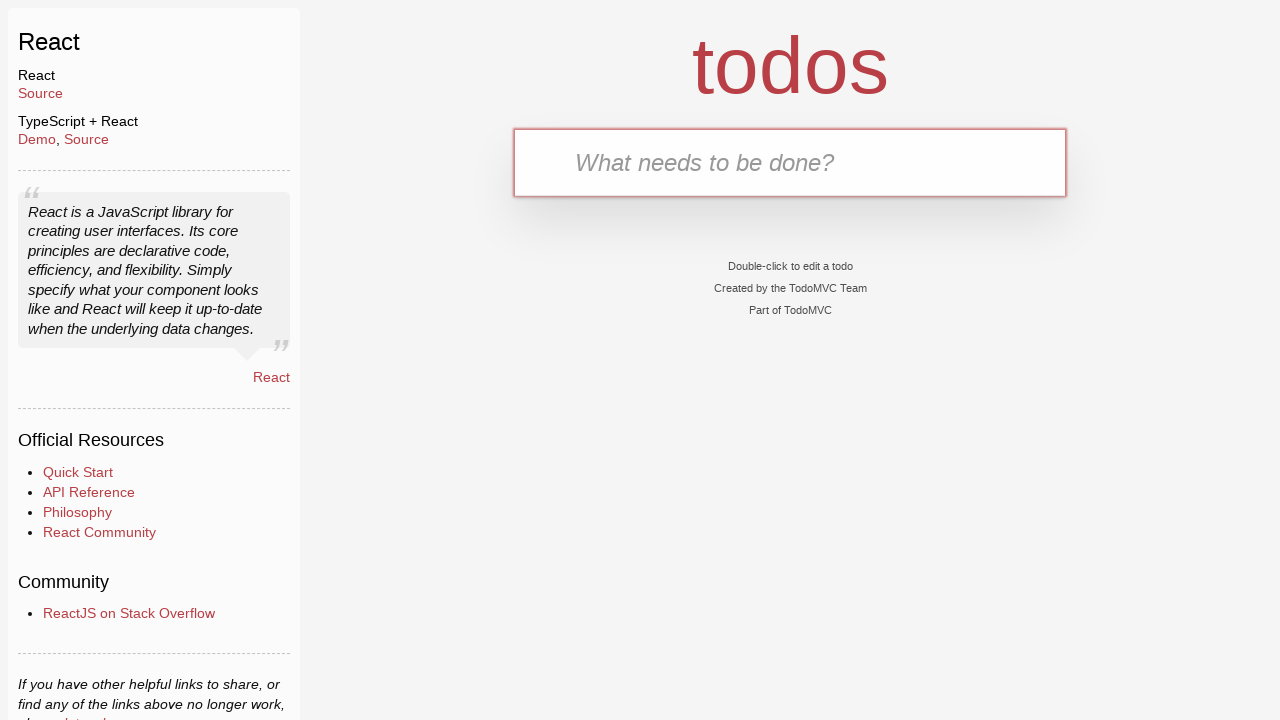

Clicked on the new todo input field at (790, 162) on .new-todo
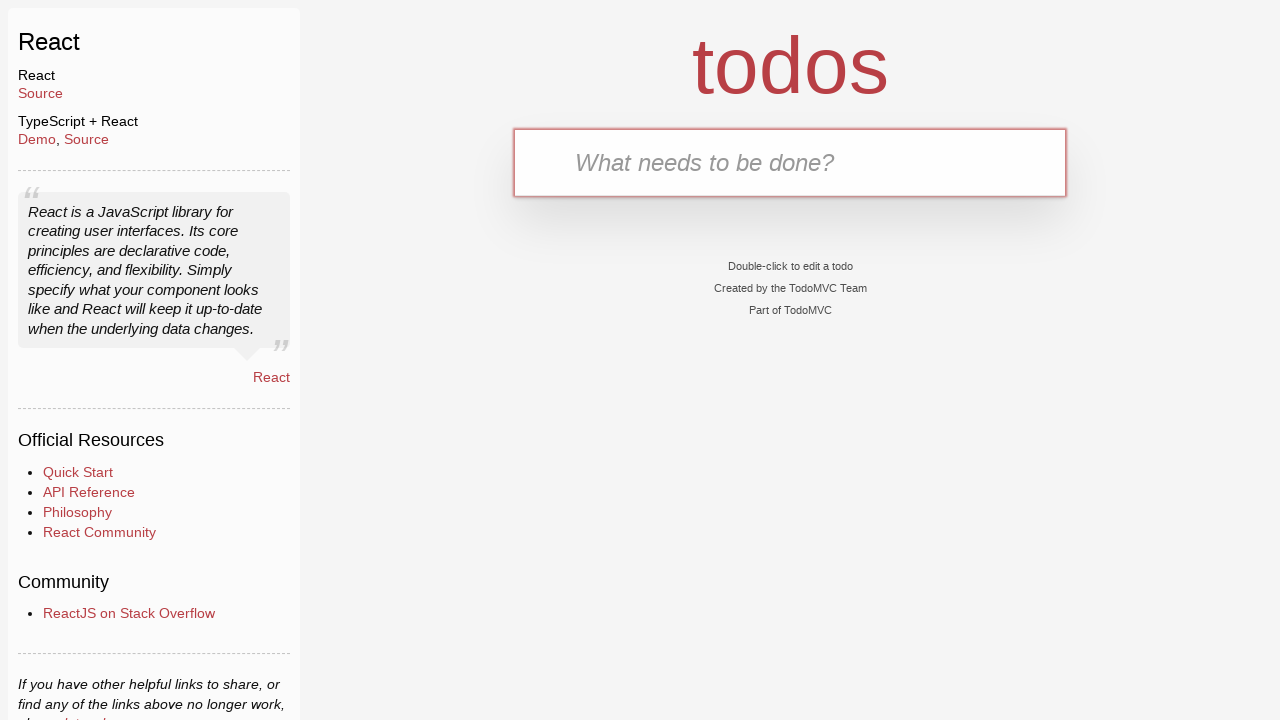

Filled in 'Buy milk' in the todo input field on .new-todo
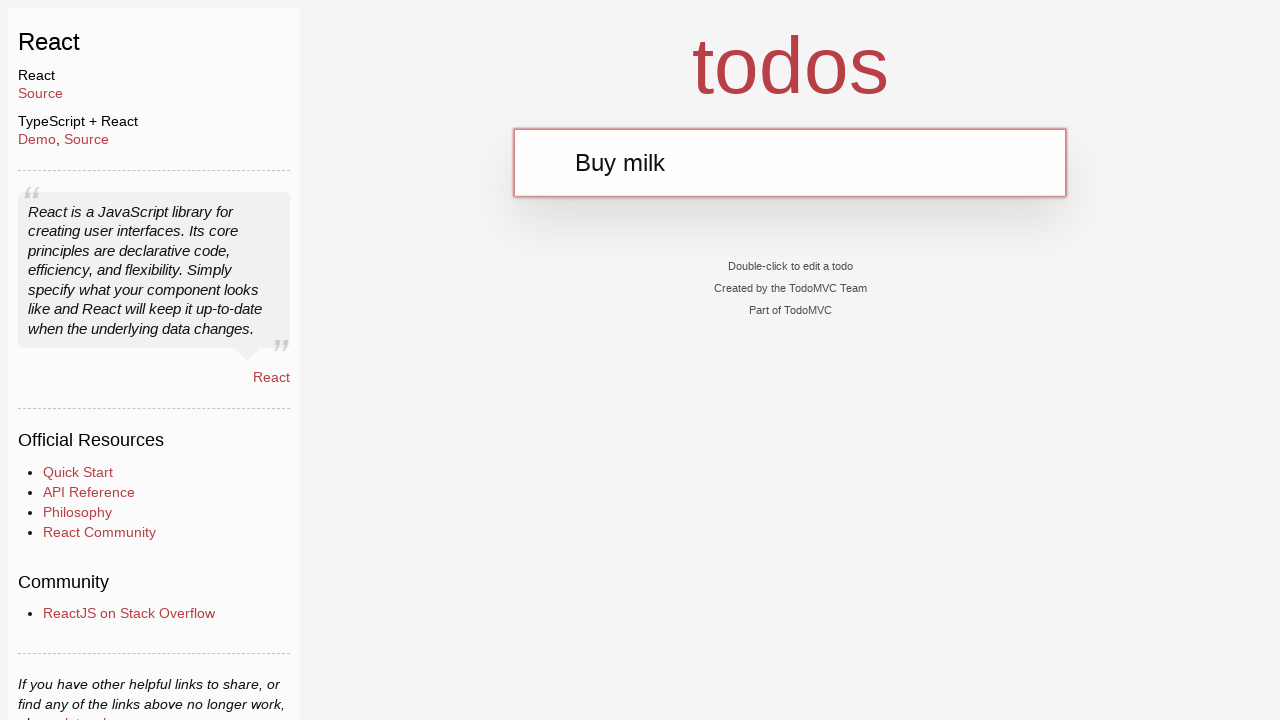

Pressed Enter to add the todo item on .new-todo
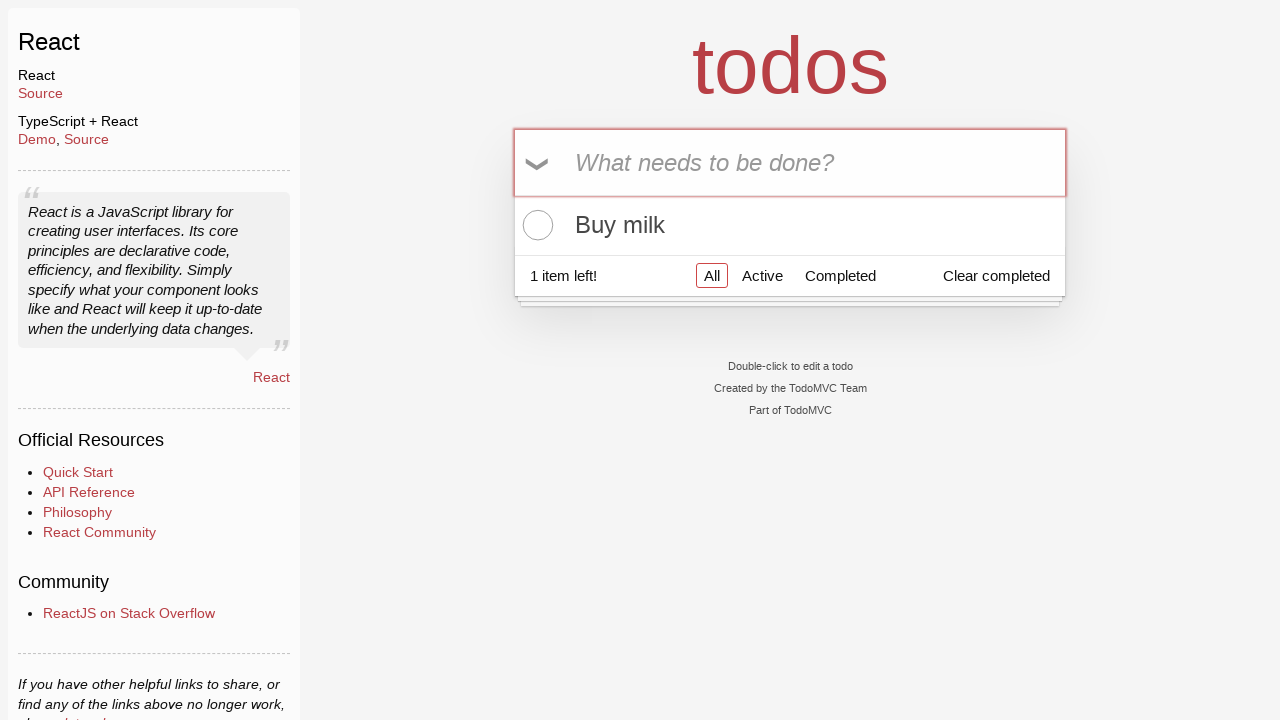

Verified the todo item 'Buy milk' appears in the todo list
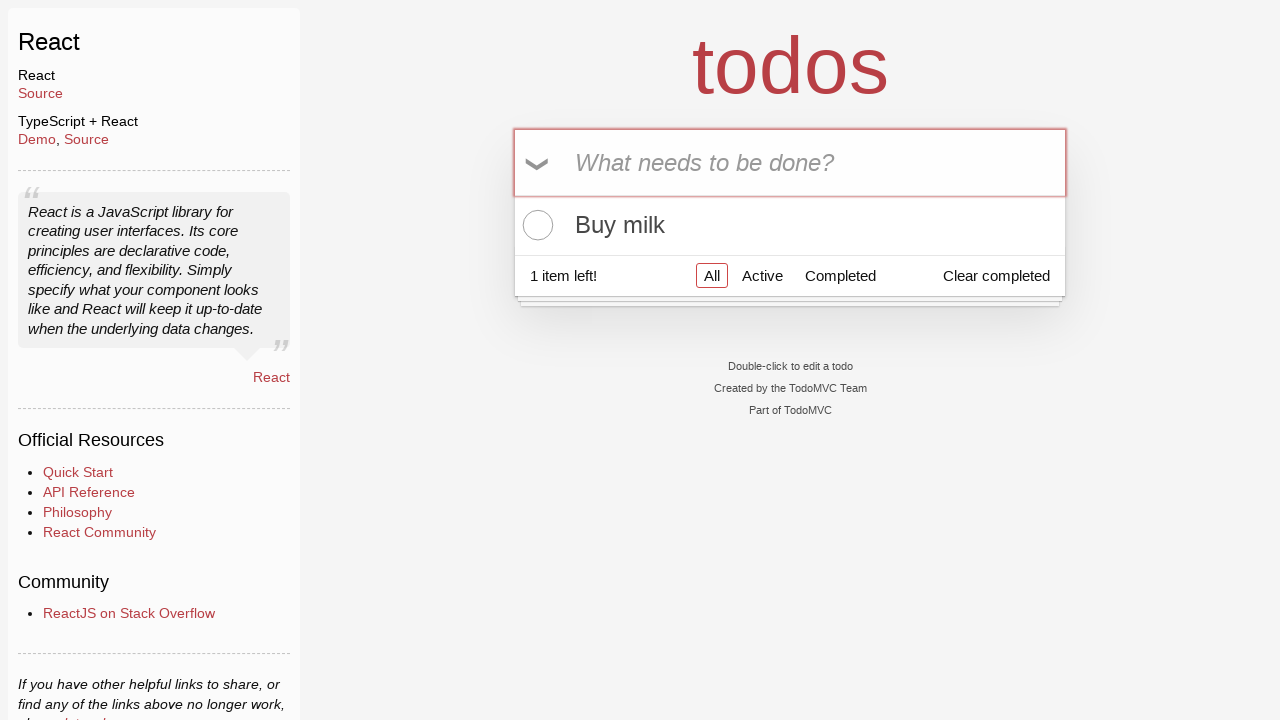

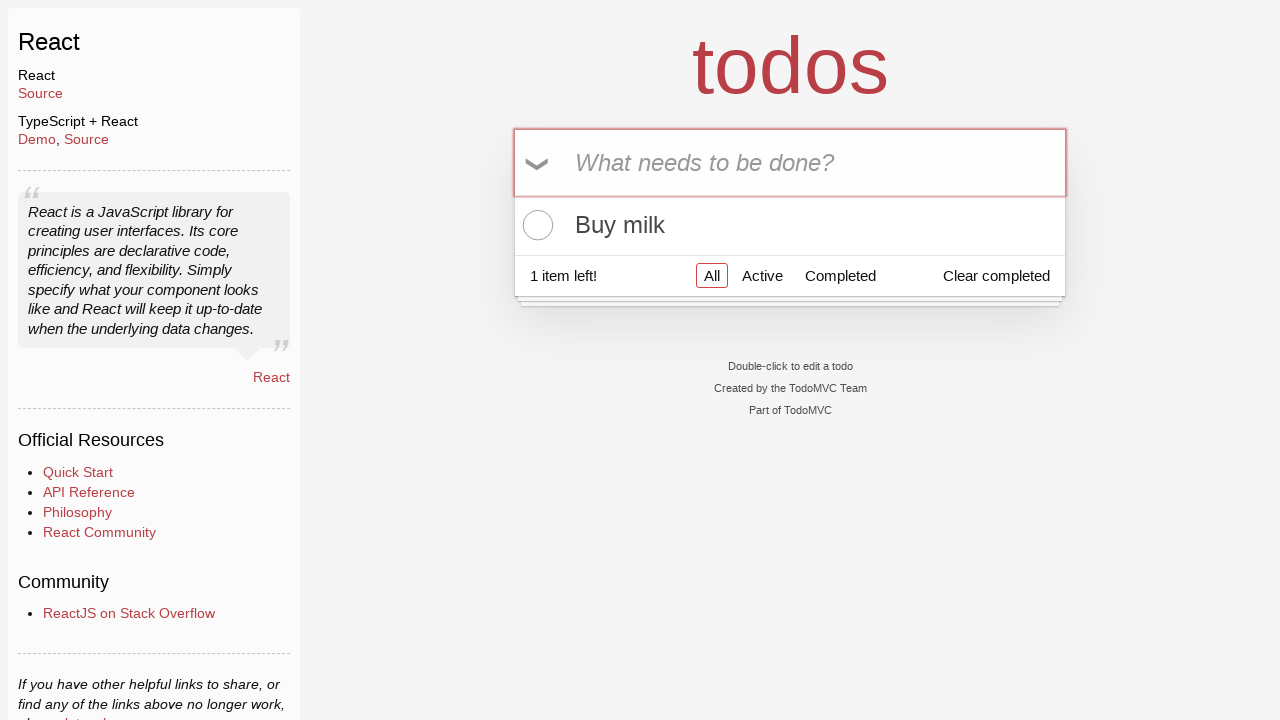